Tests login validation by entering username but leaving password empty to verify password required error

Starting URL: https://www.saucedemo.com/

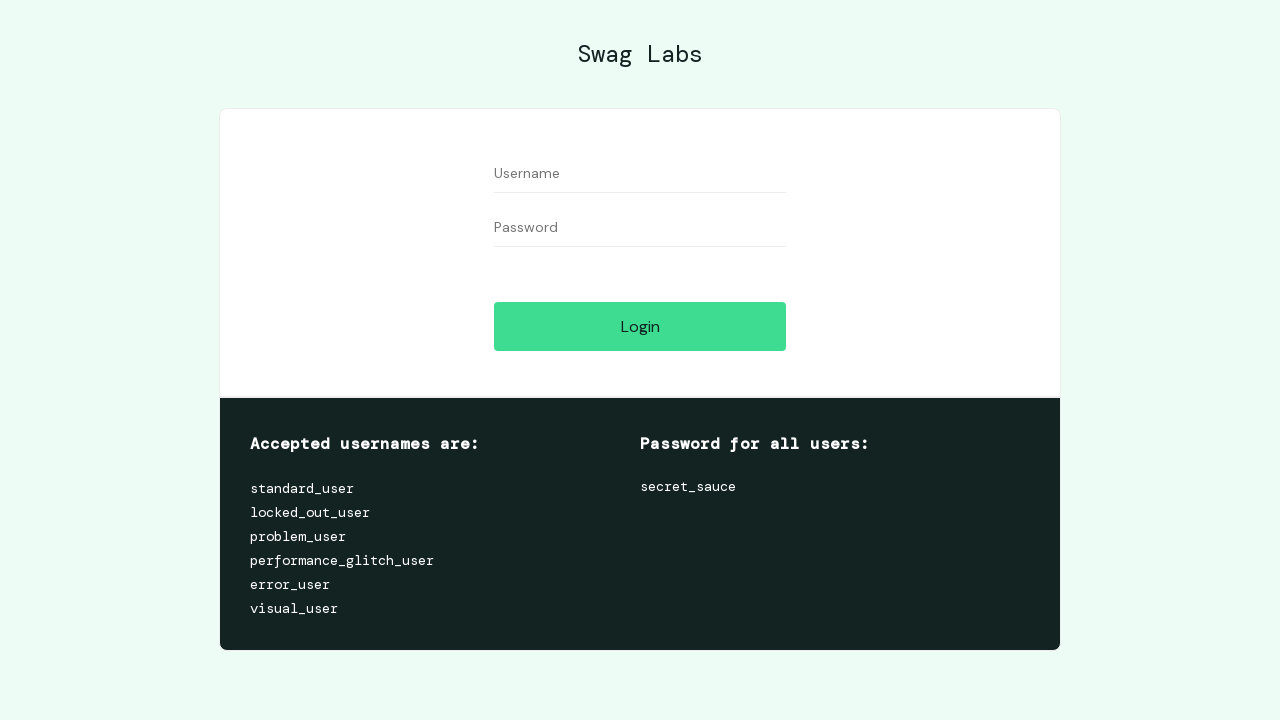

Entered username 'testuser123' in username field on #user-name
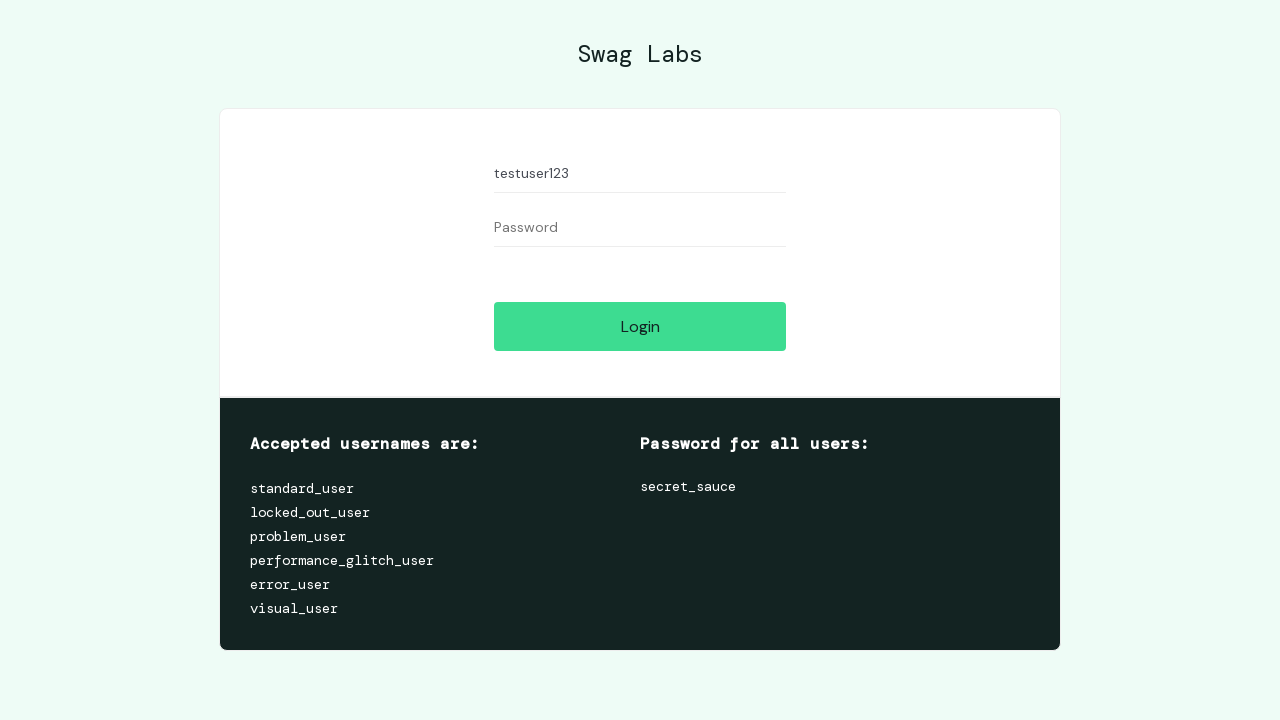

Clicked login button at (640, 326) on #login-button
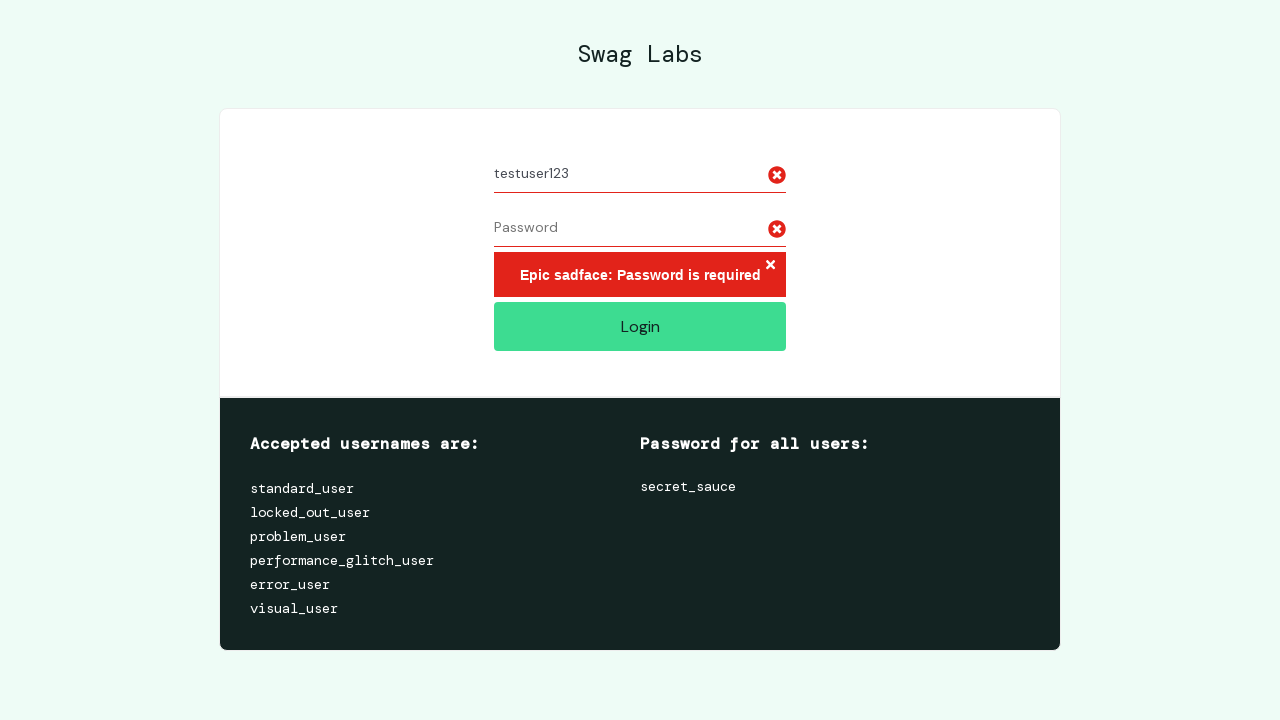

Verified error message 'Epic sadface: Password is required' appeared
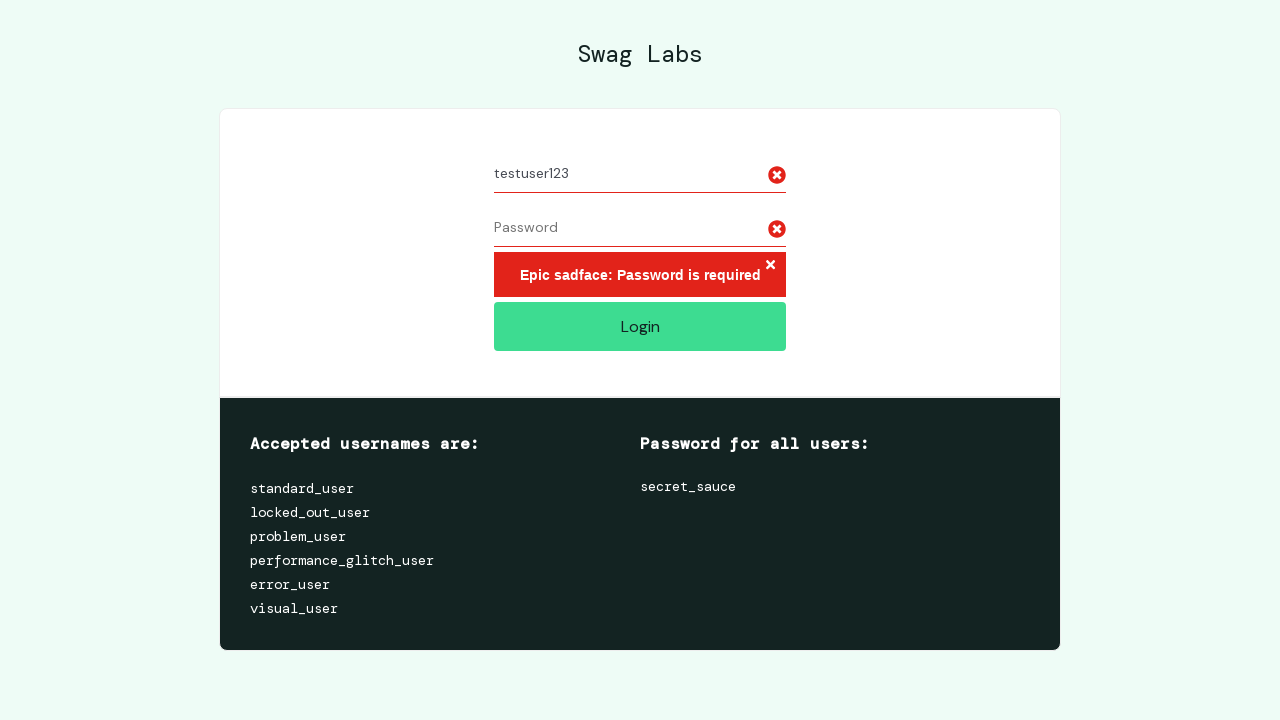

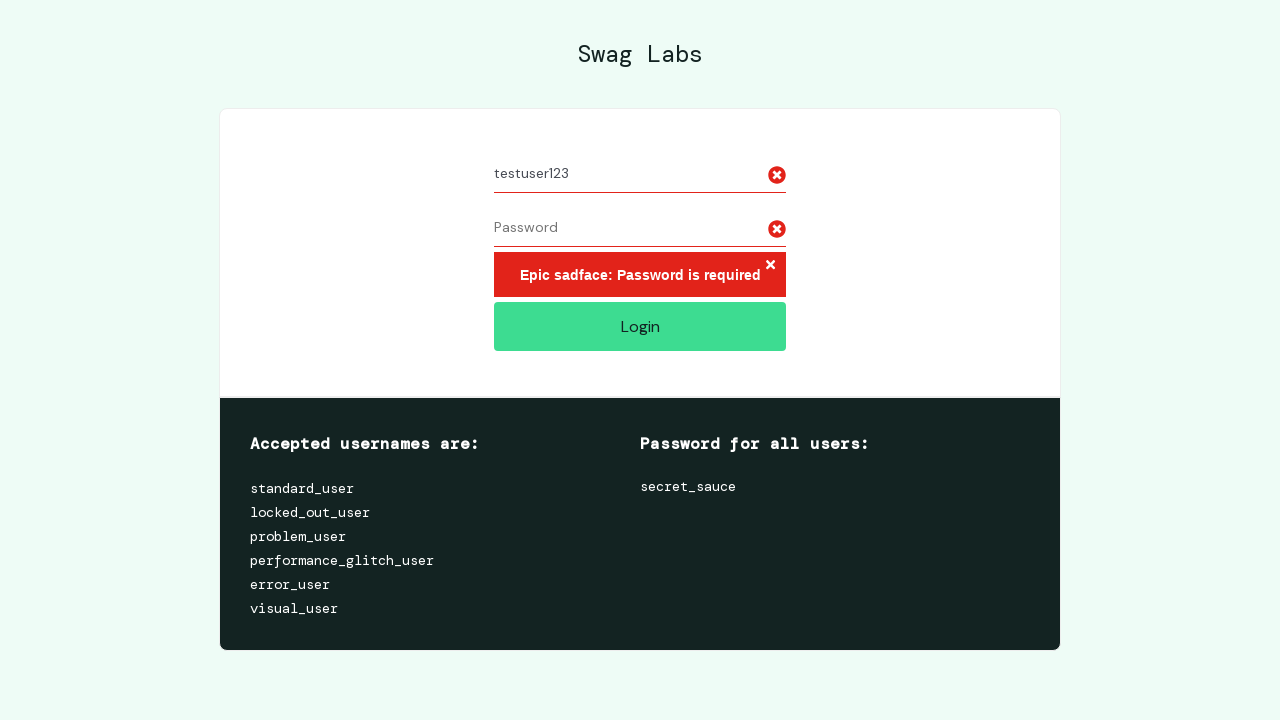